Navigates to the RedBus website homepage

Starting URL: https://www.redbus.in/

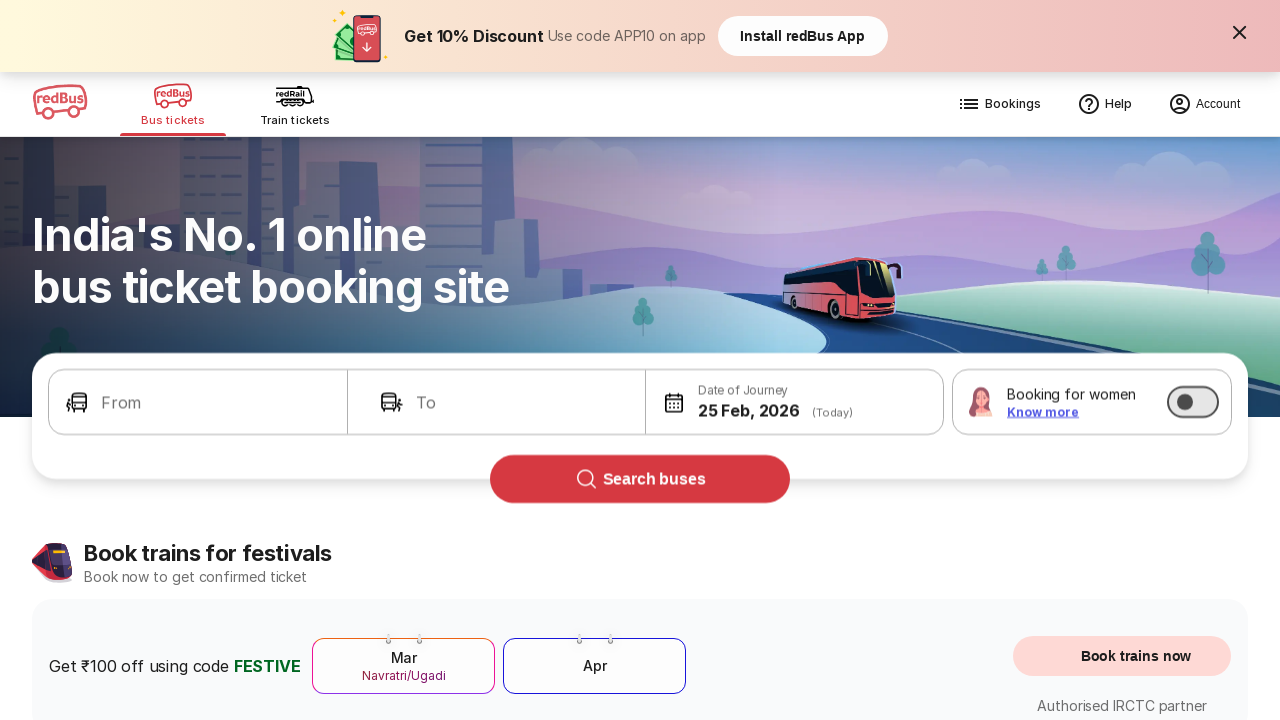

RedBus homepage loaded and network idle
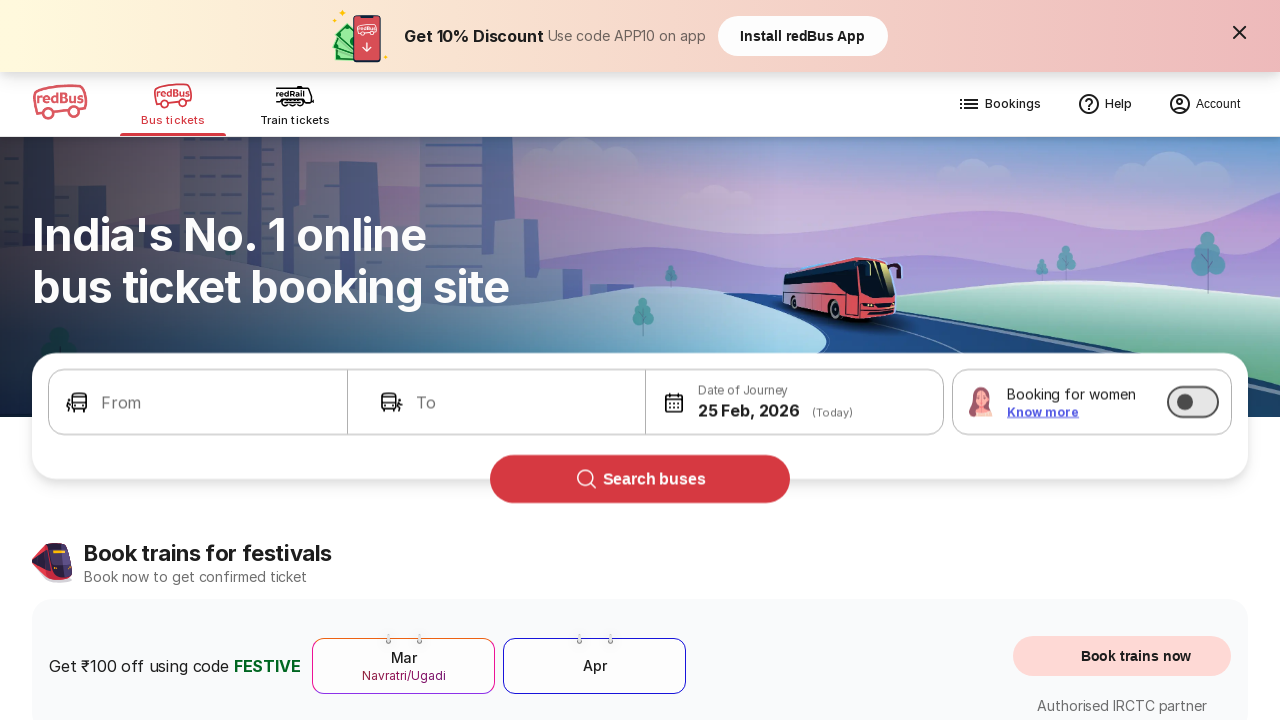

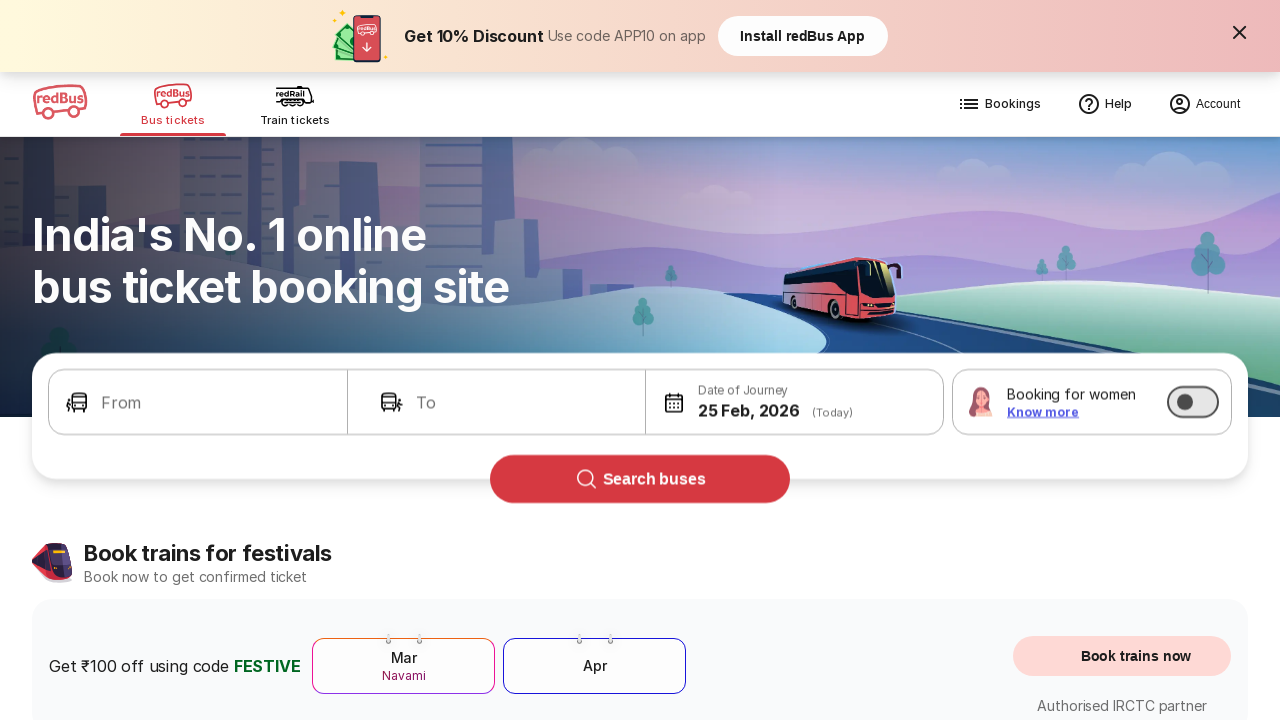